Tests the autosuggest dropdown functionality by typing "Ha" and selecting "Haiti" from the dropdown suggestions

Starting URL: https://rahulshettyacademy.com/dropdownsPractise/

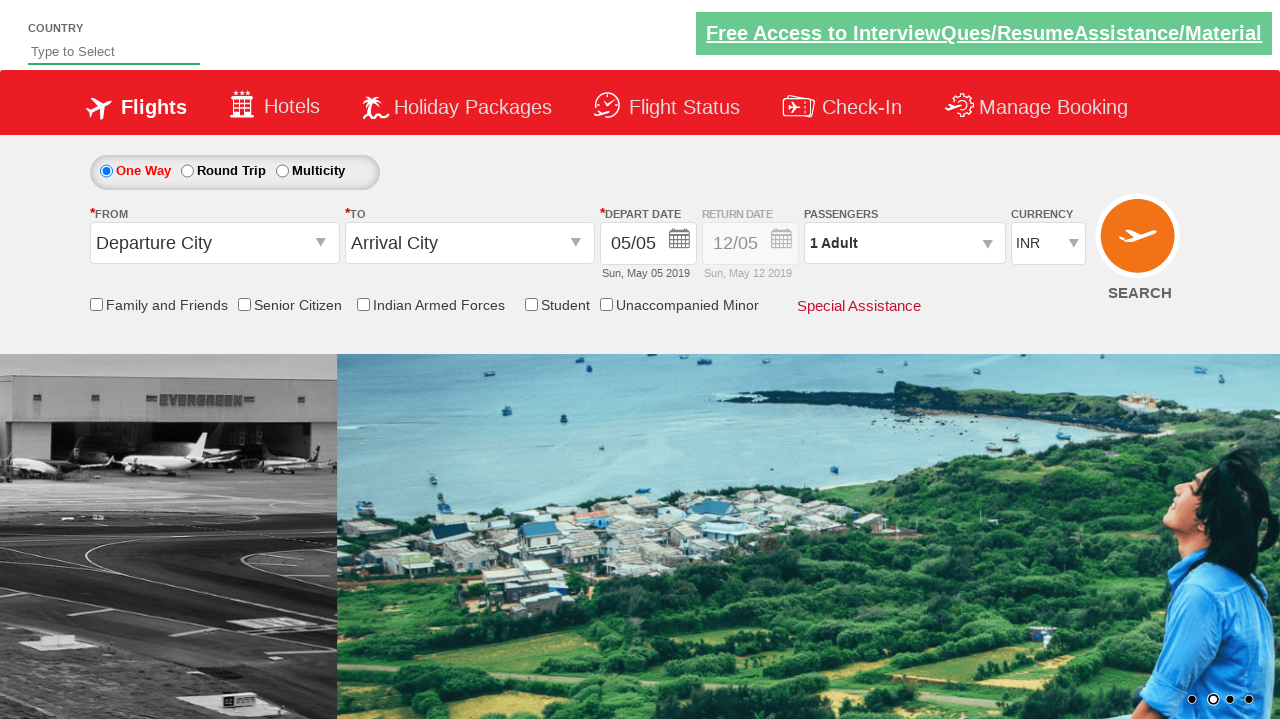

Typed 'Ha' in the autosuggest field on #autosuggest
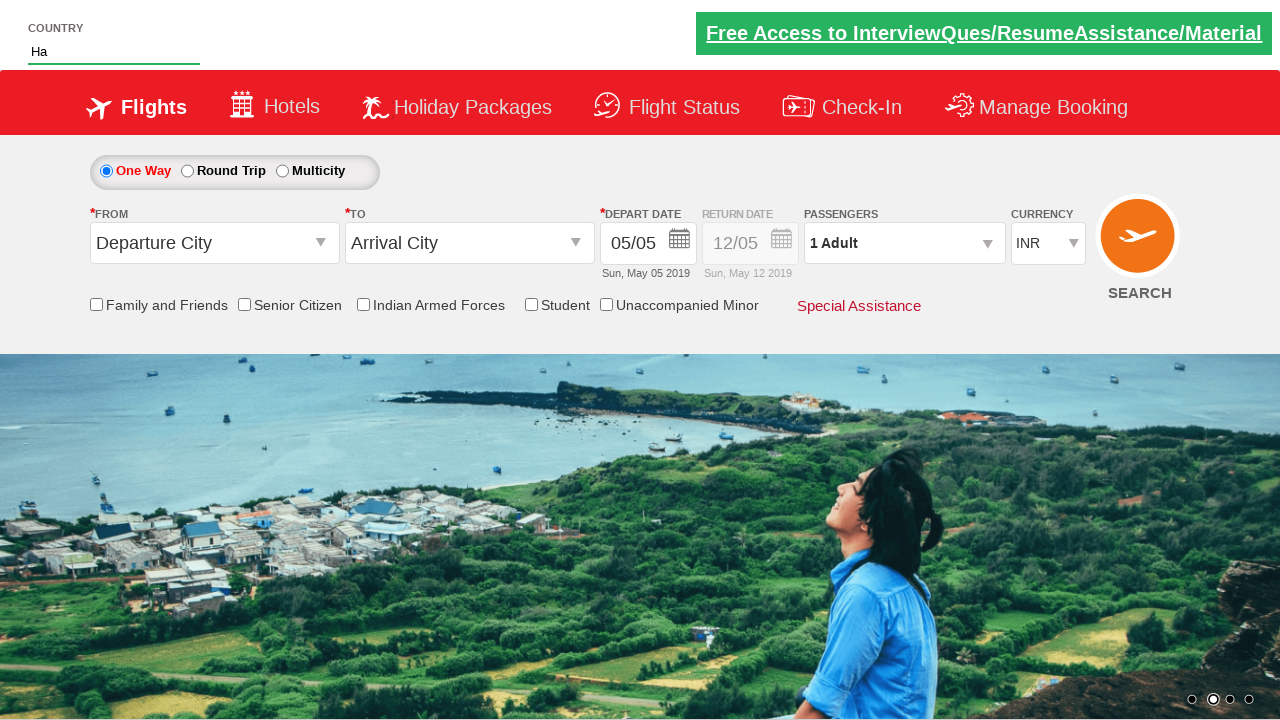

Dropdown suggestions loaded
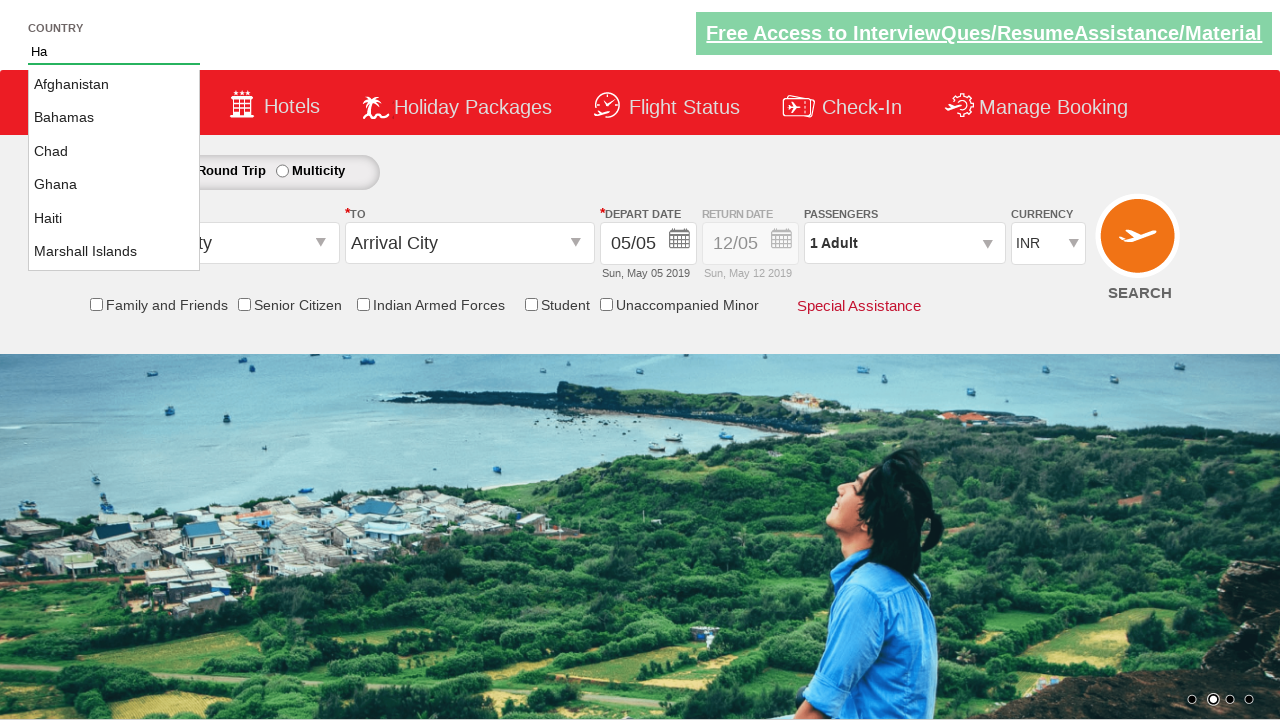

Retrieved all dropdown suggestion elements
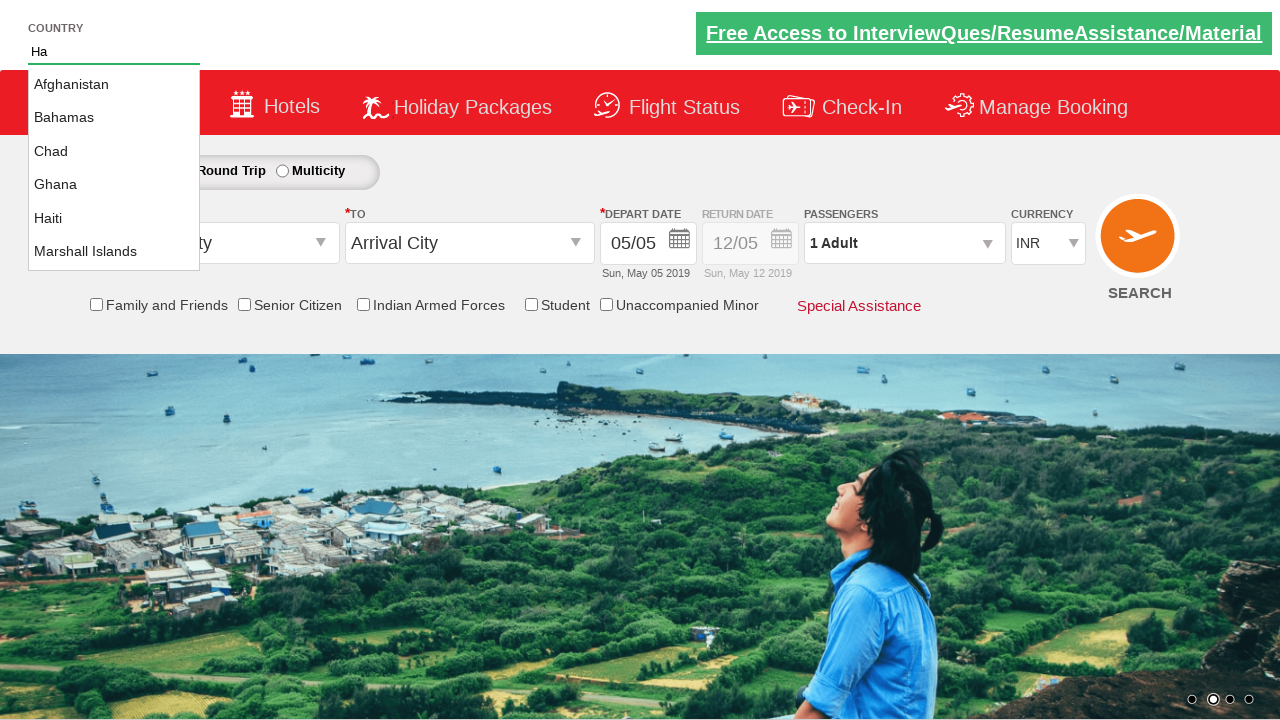

Selected 'Haiti' from the dropdown suggestions
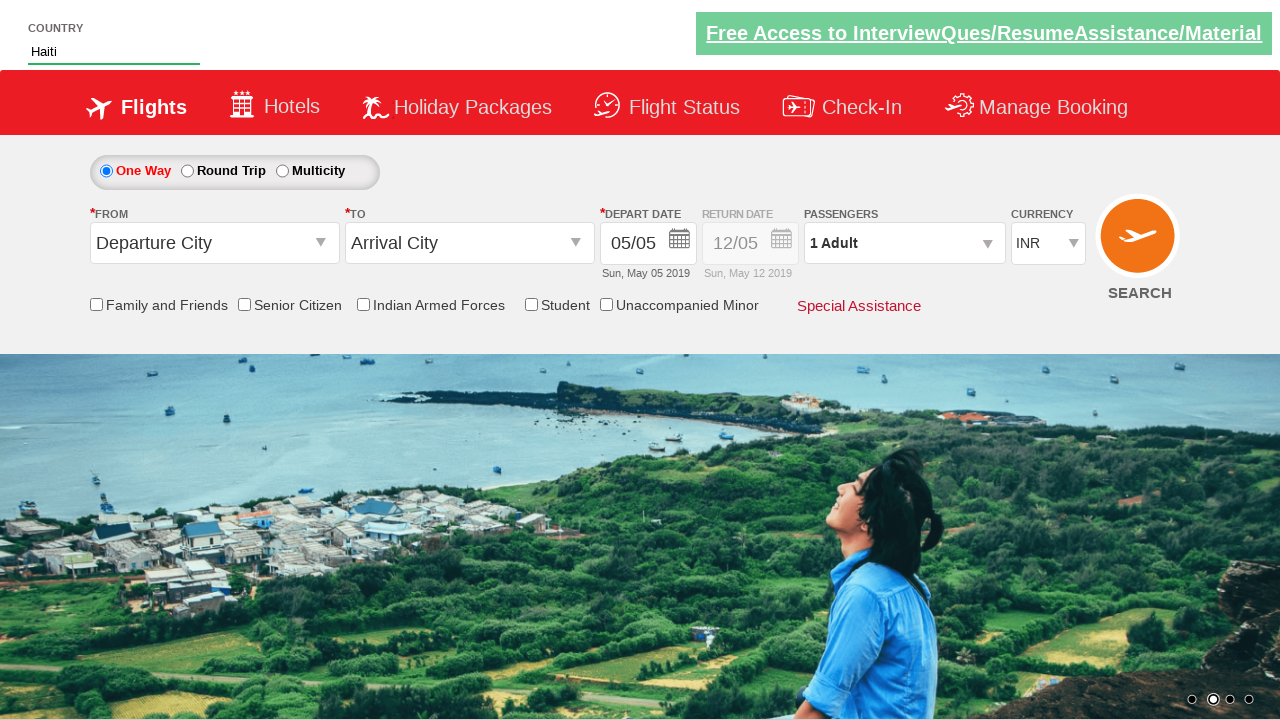

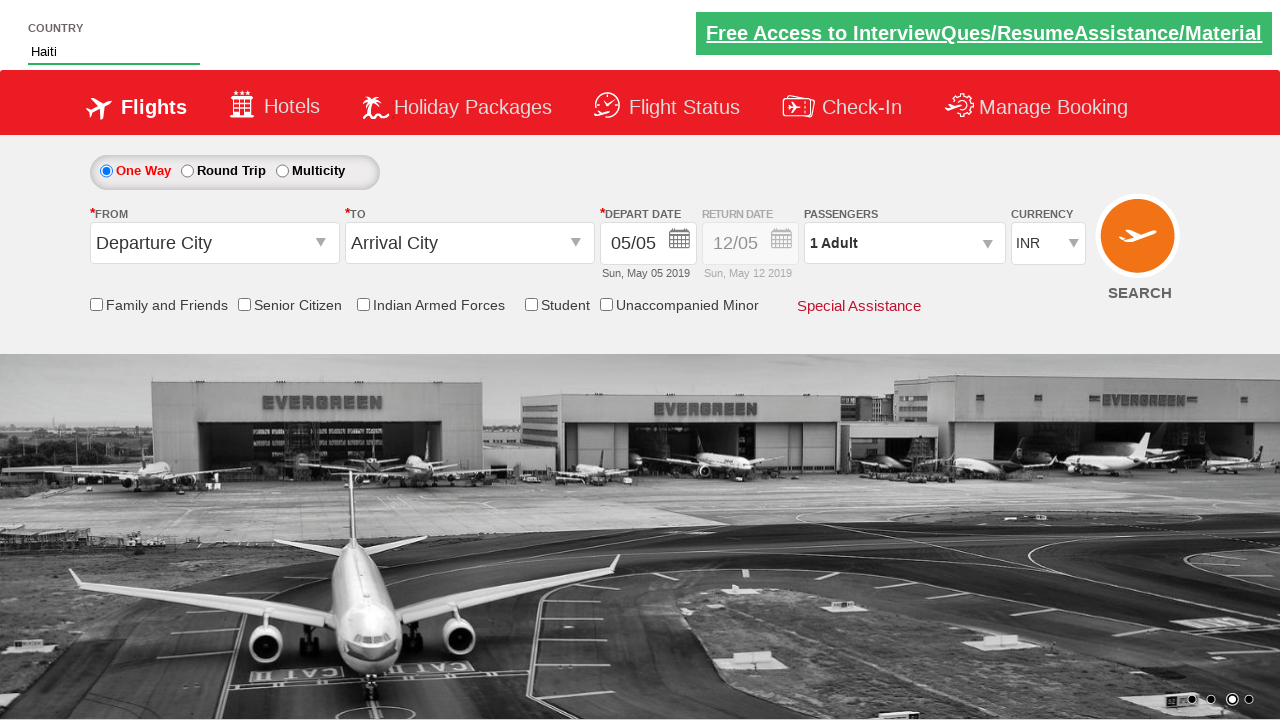